Solves a mathematical captcha by extracting a value from an image attribute, calculating the result, filling the answer field, selecting checkboxes and radio buttons, and submitting the form

Starting URL: http://suninjuly.github.io/get_attribute.html

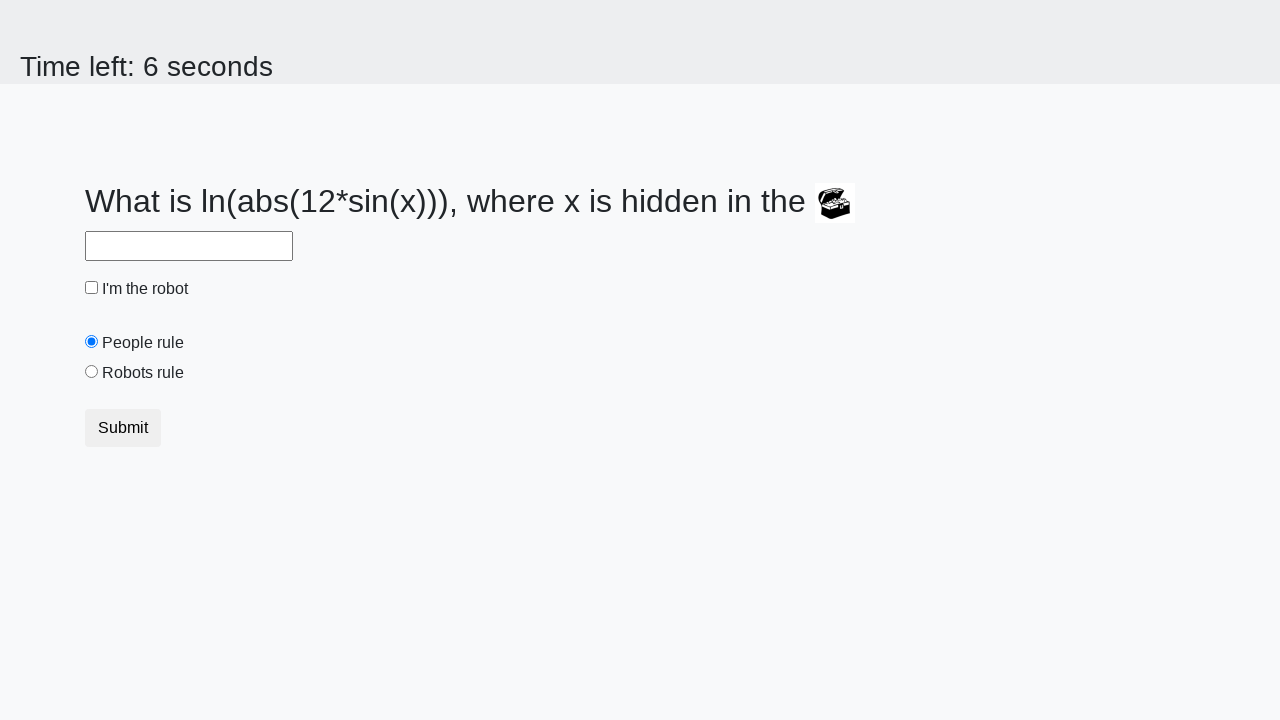

Located the treasure chest image element
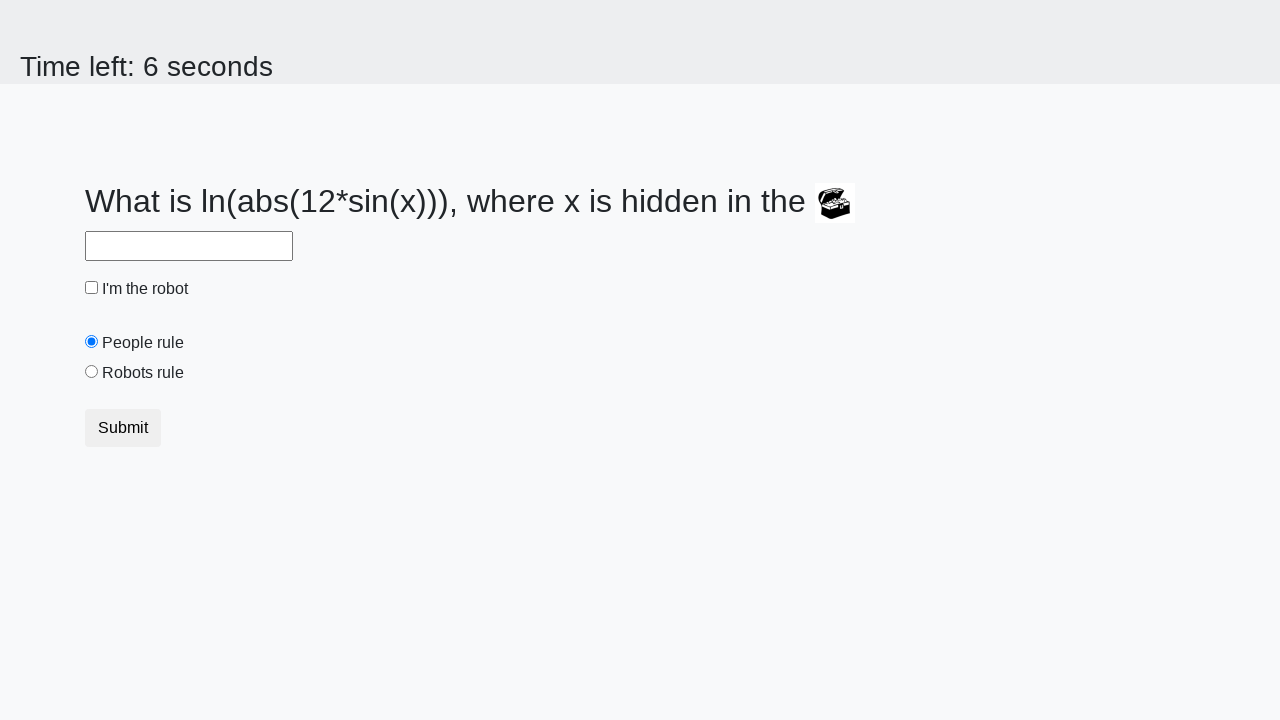

Extracted valuex attribute from image: 695
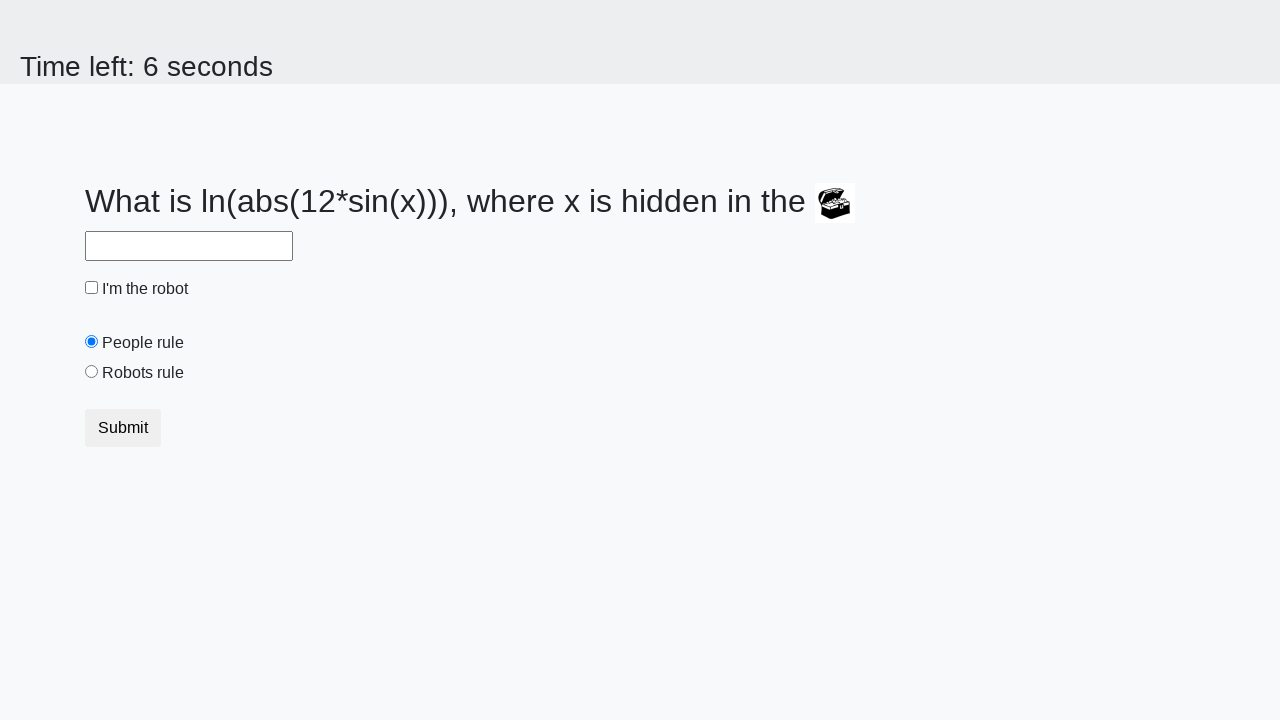

Calculated mathematical captcha result: 2.054636893663464
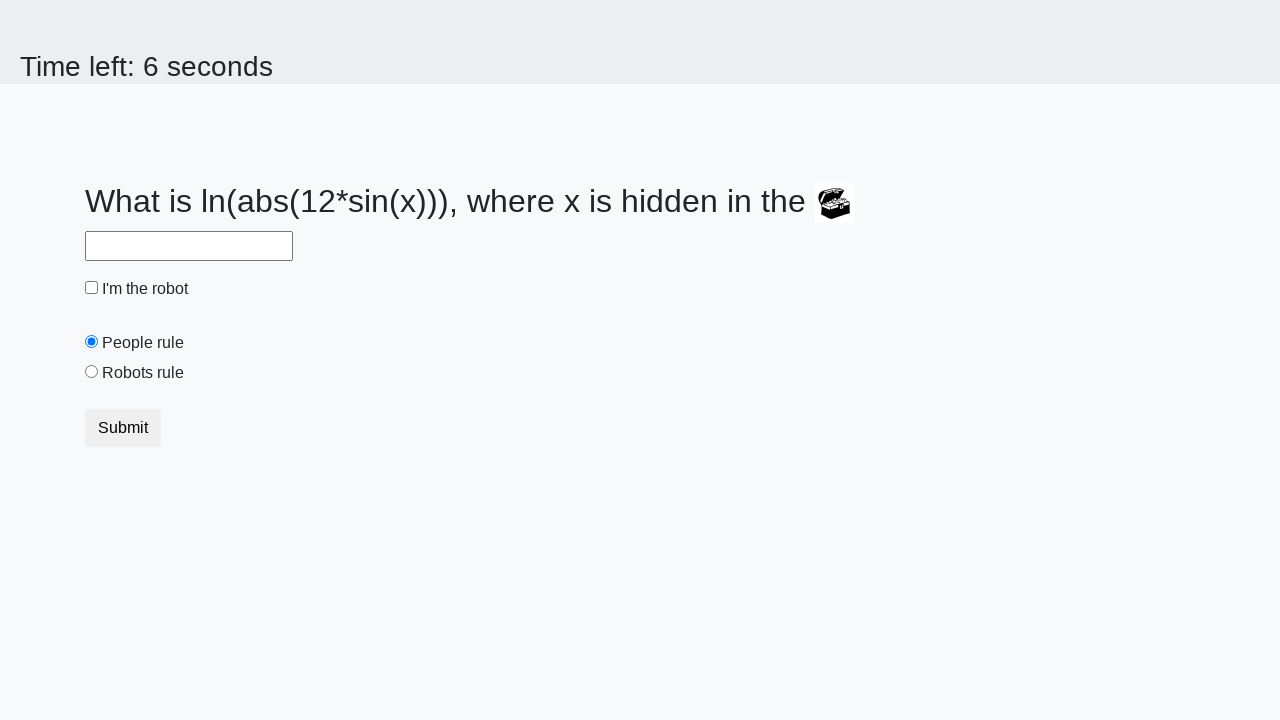

Filled answer field with calculated value: 2.054636893663464 on #answer
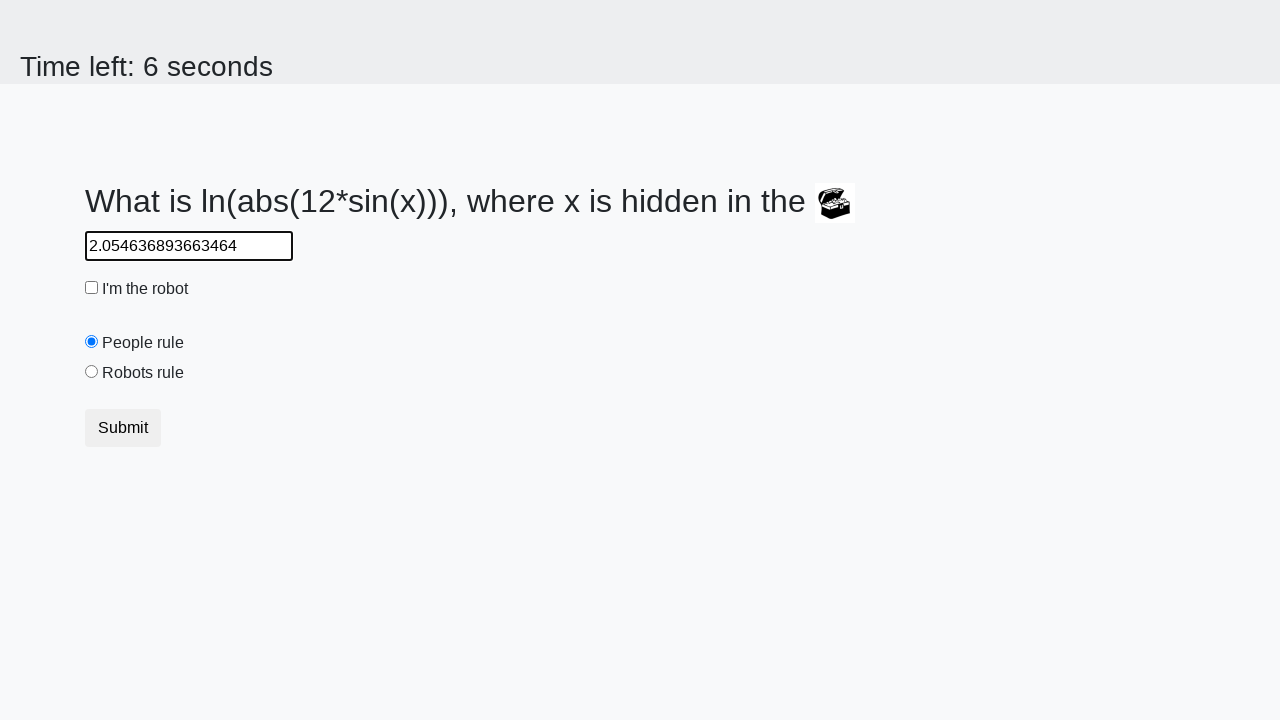

Checked the robot checkbox at (92, 288) on #robotCheckbox
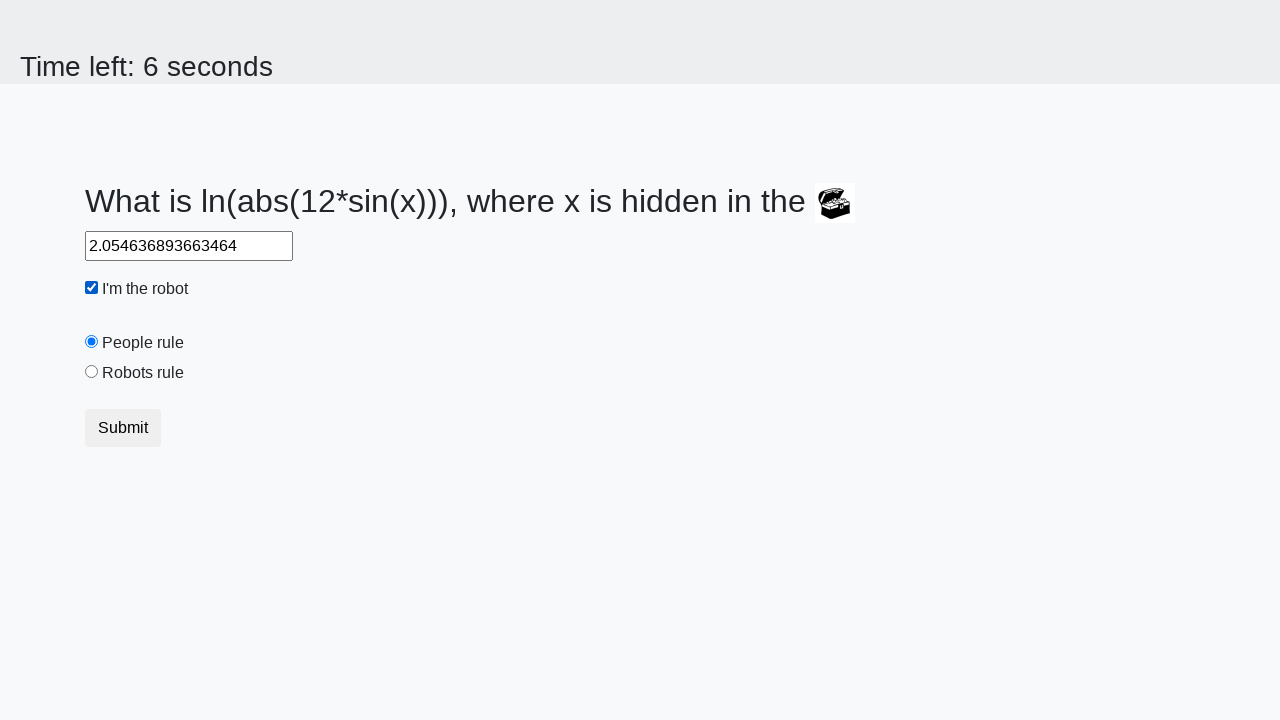

Selected the robots rule radio button at (92, 372) on #robotsRule
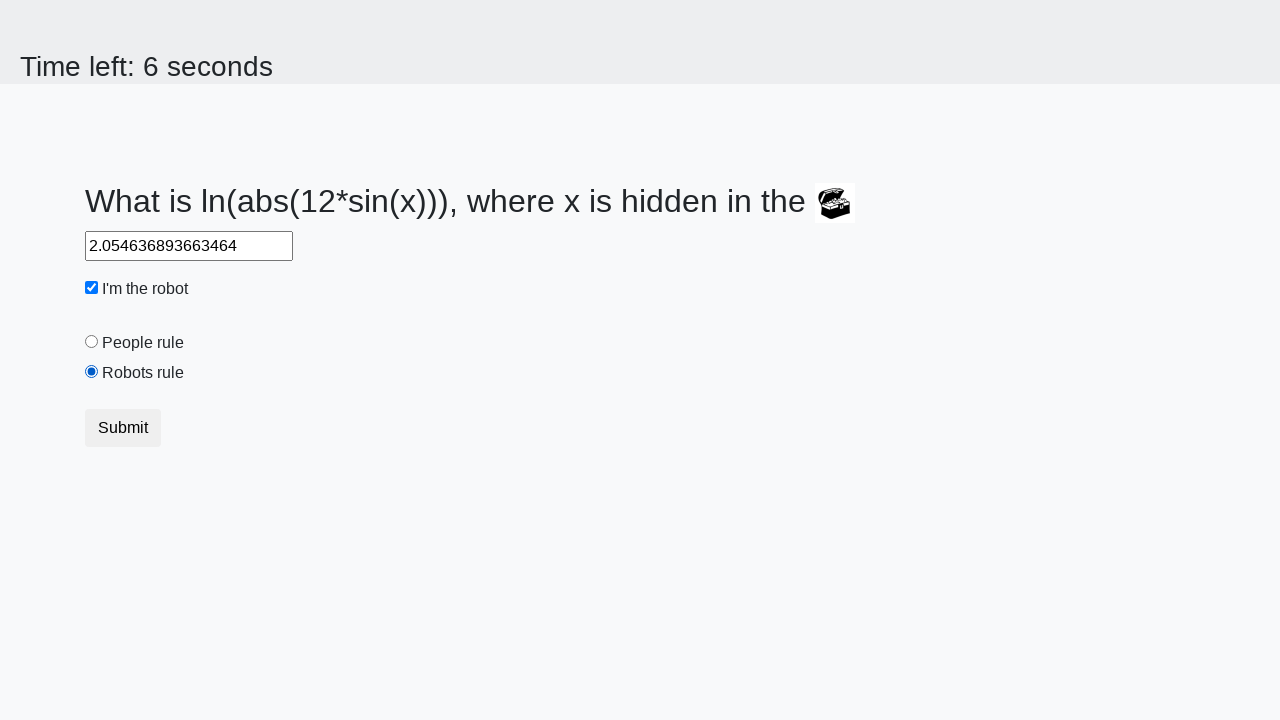

Clicked the submit button to submit the form at (123, 428) on .btn
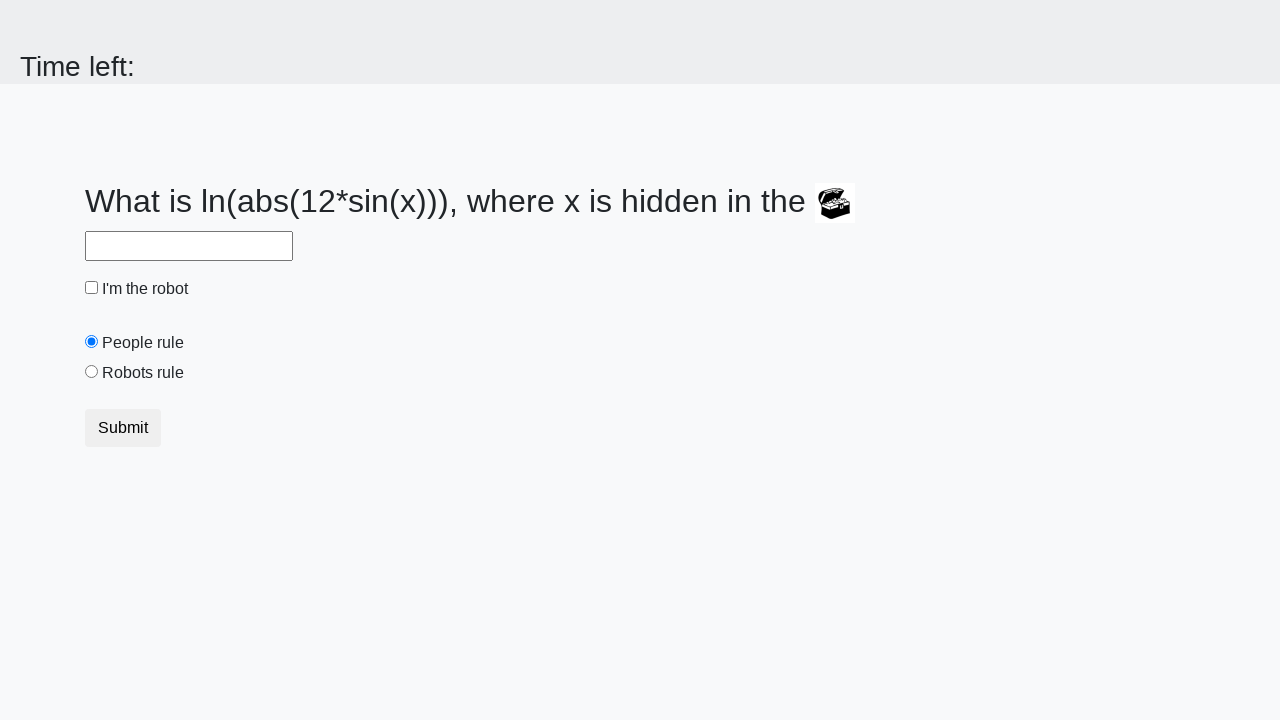

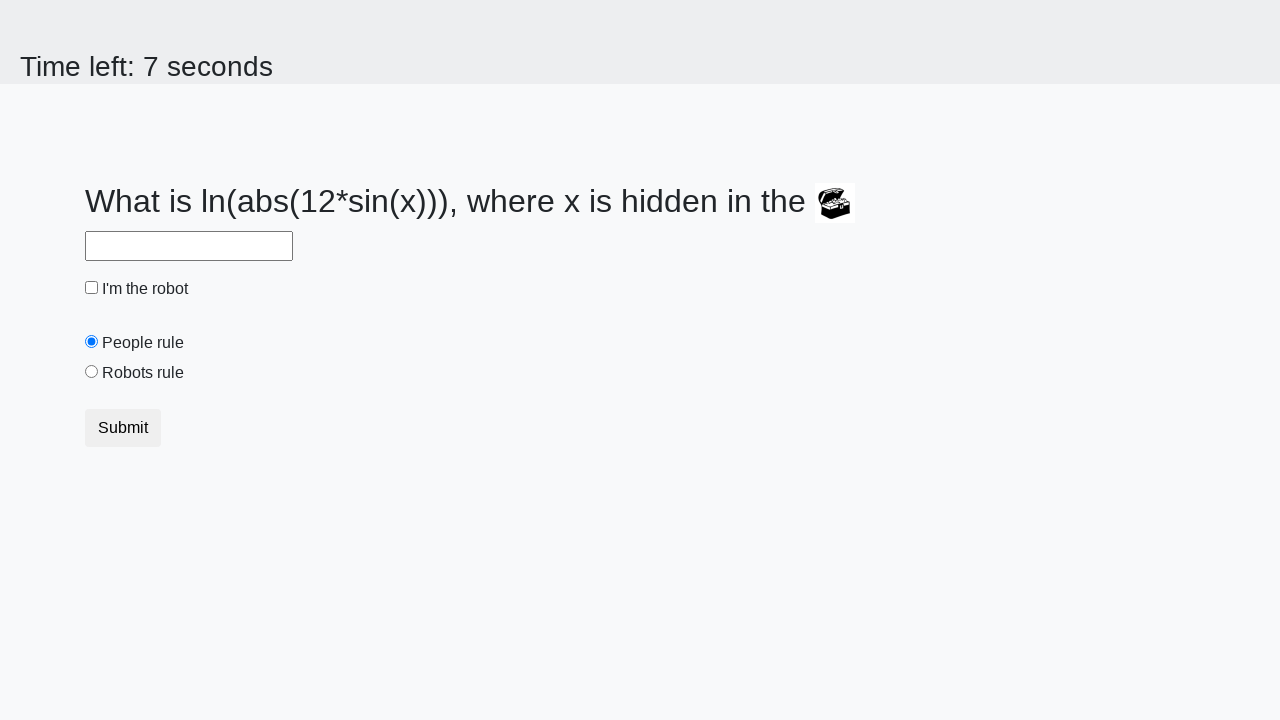